Navigates to DemoQA Elements page, clicks on Text Box menu item, and verifies that the Full Name input field is visible.

Starting URL: https://demoqa.com/elements

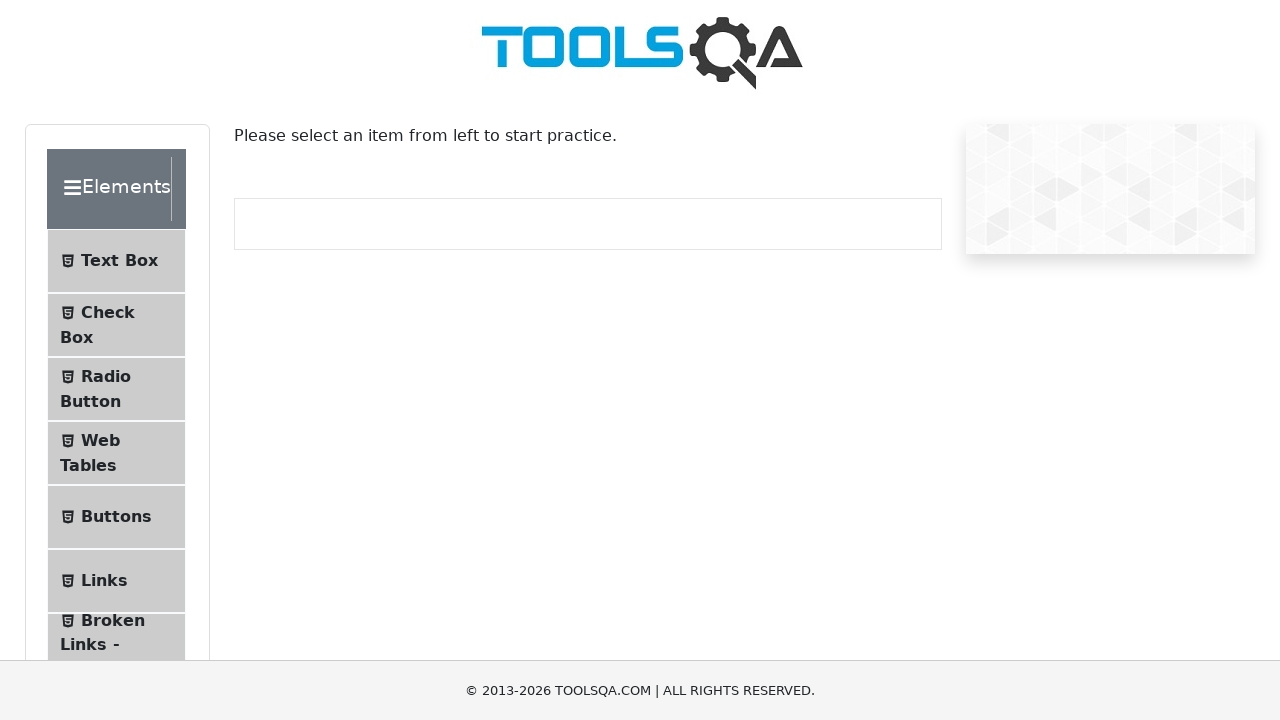

Navigated to DemoQA Elements page
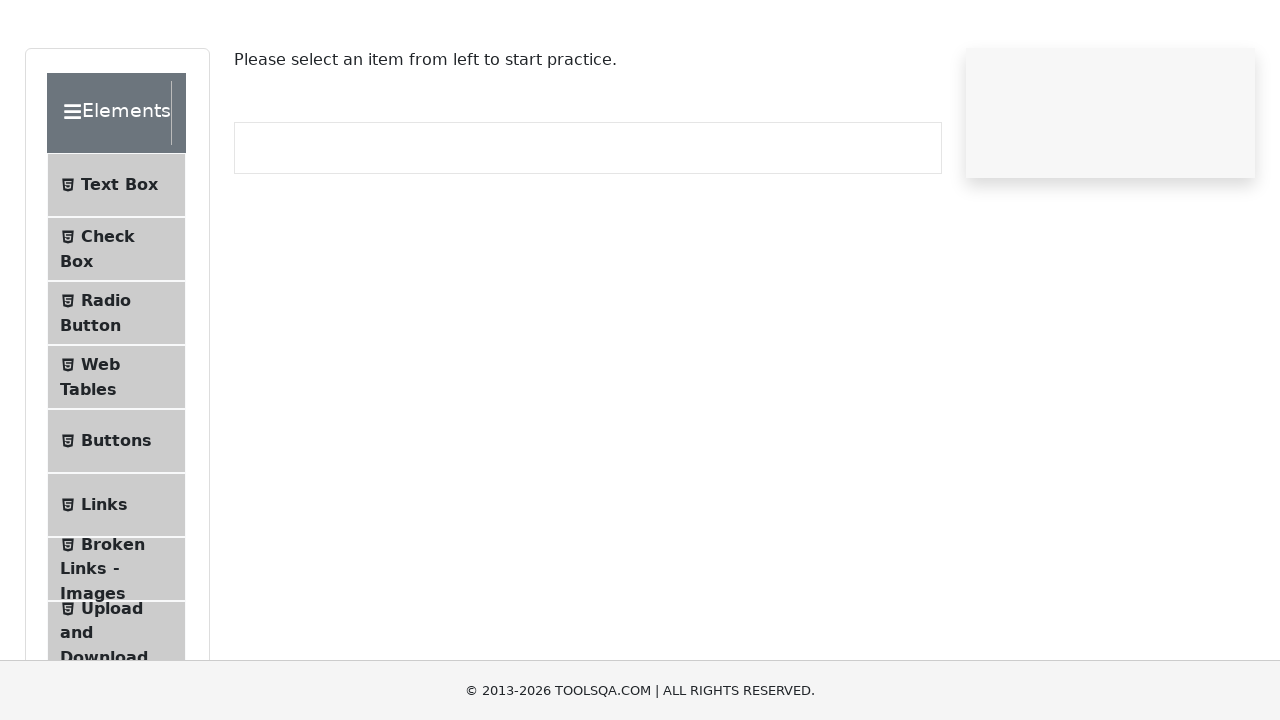

Clicked on Text Box menu item at (119, 261) on internal:text="Text Box"i
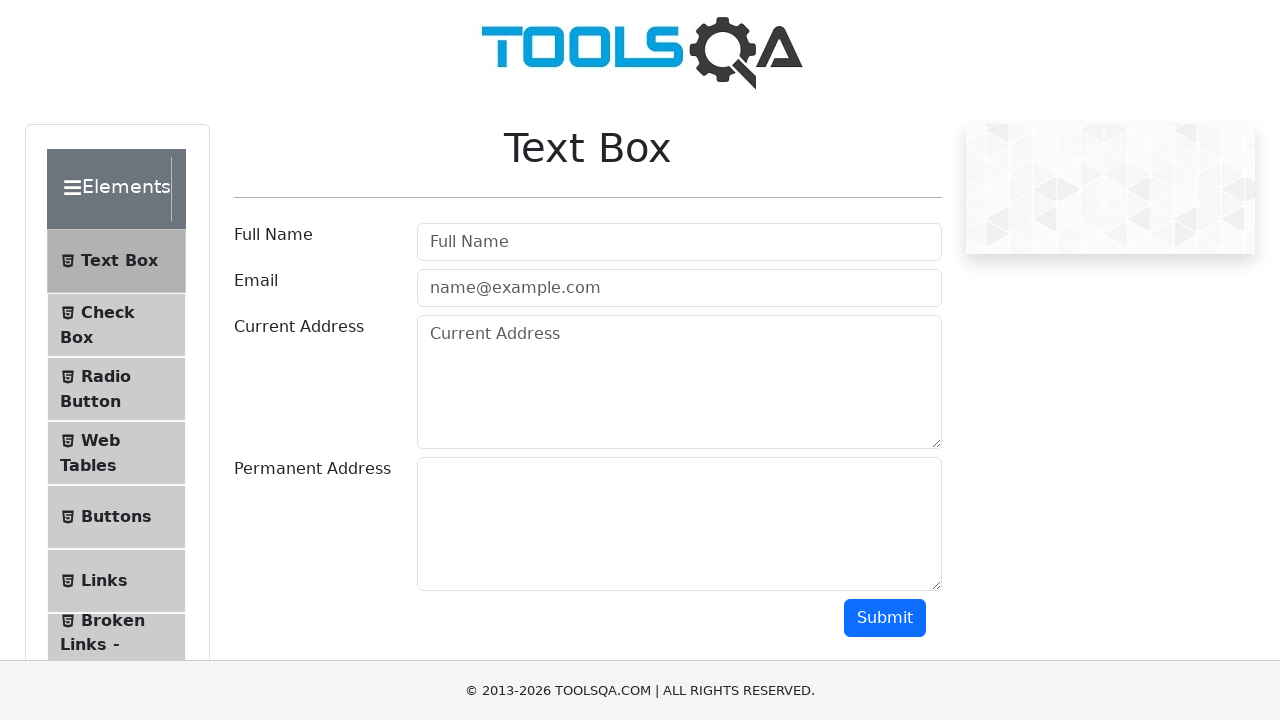

Navigated to Text Box page
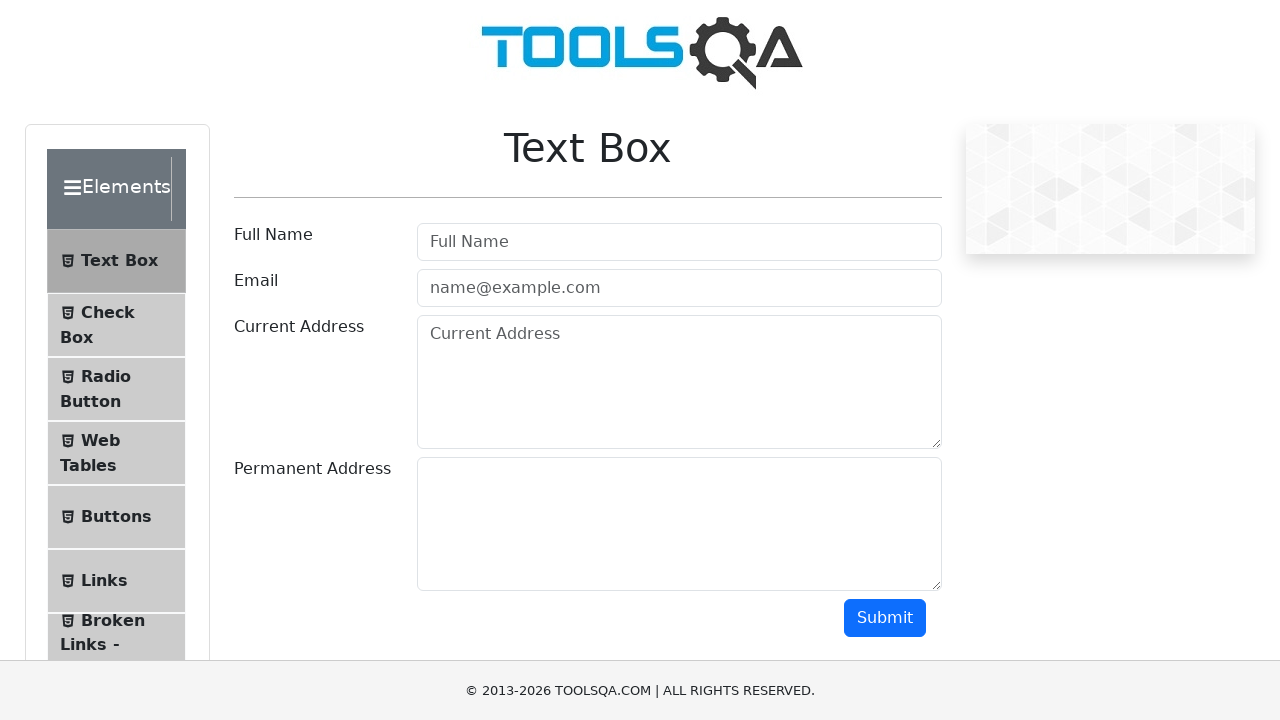

Verified that Full Name input field is visible
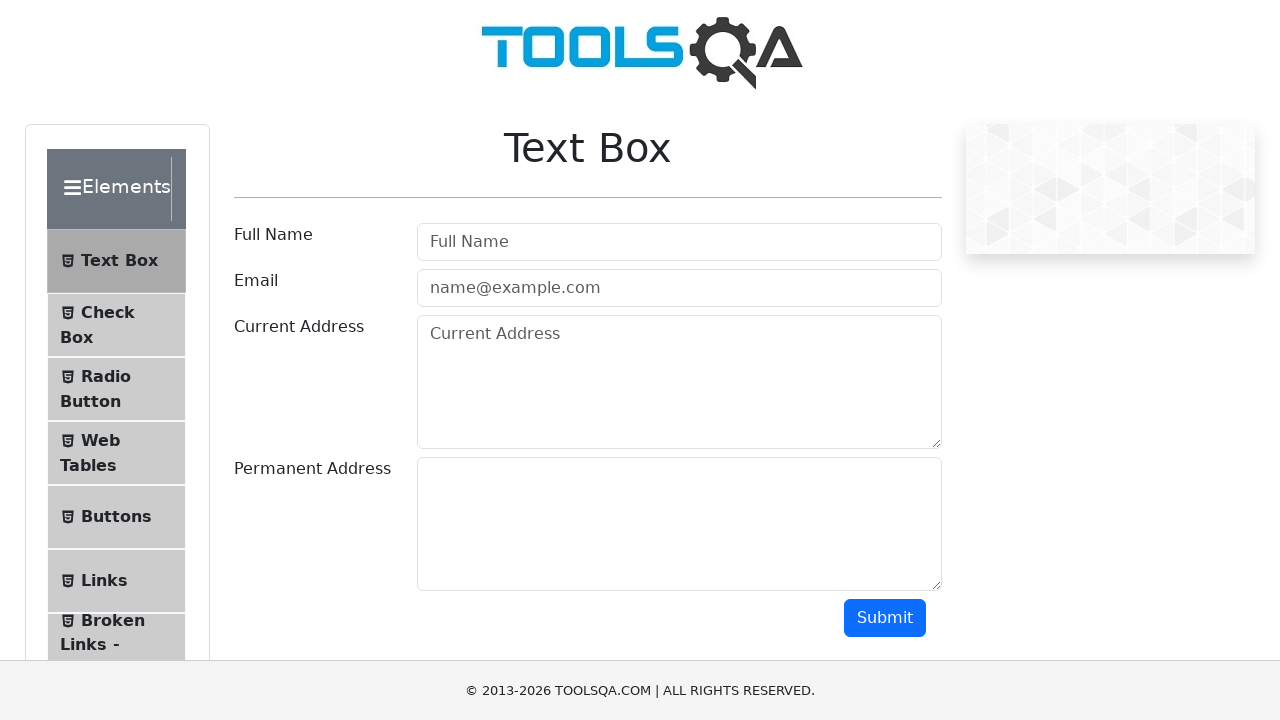

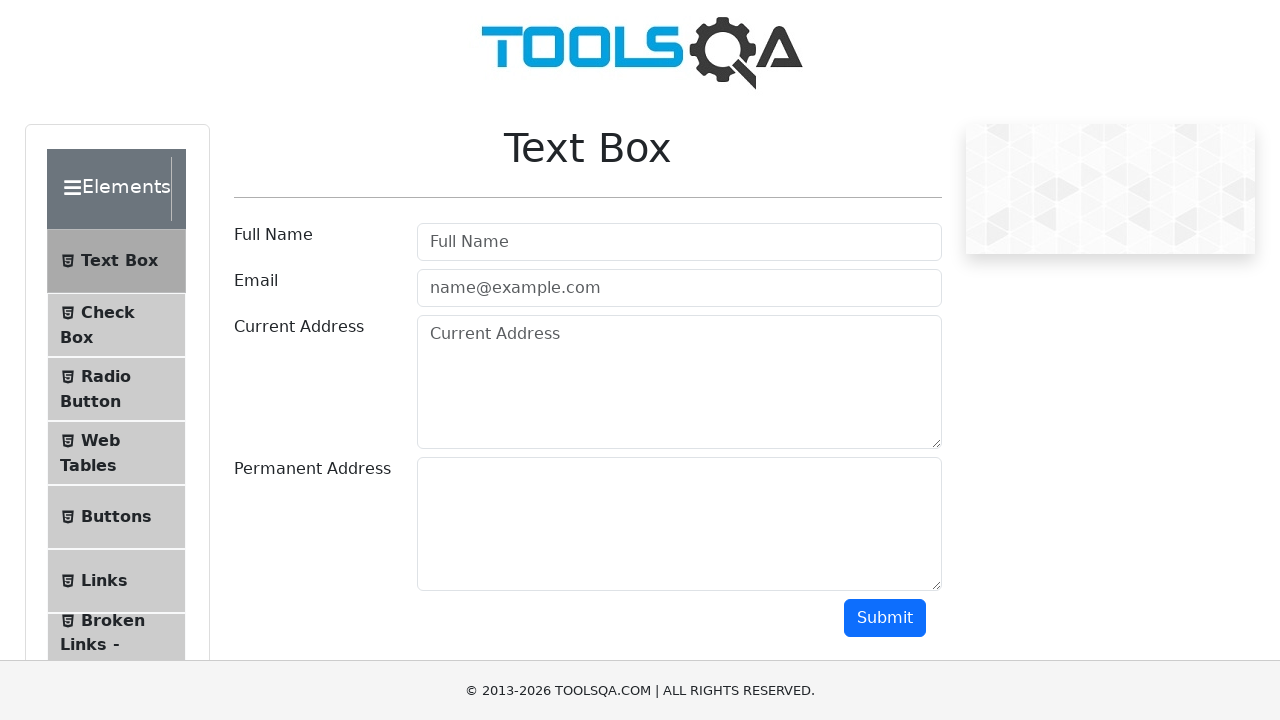